Navigates to Lenskart website and enters a name into a text input field using XPath locator

Starting URL: https://www.lenskart.com/

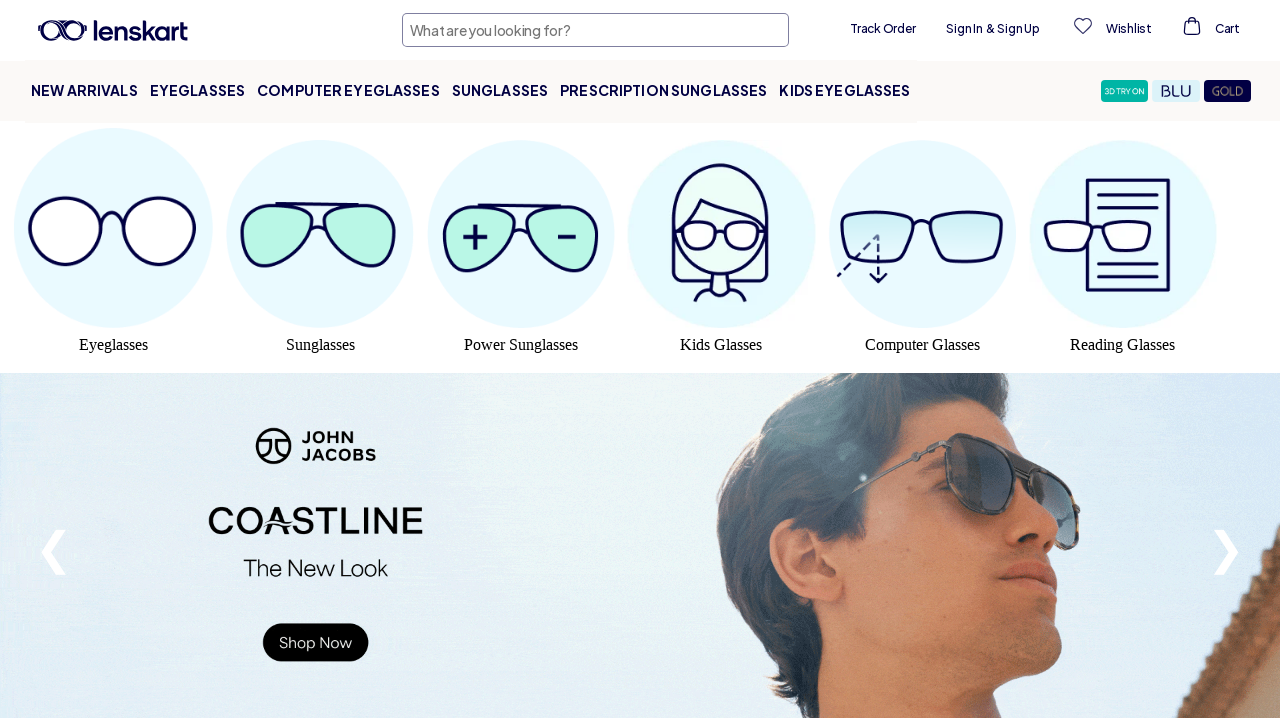

Waited 2 seconds for page to load
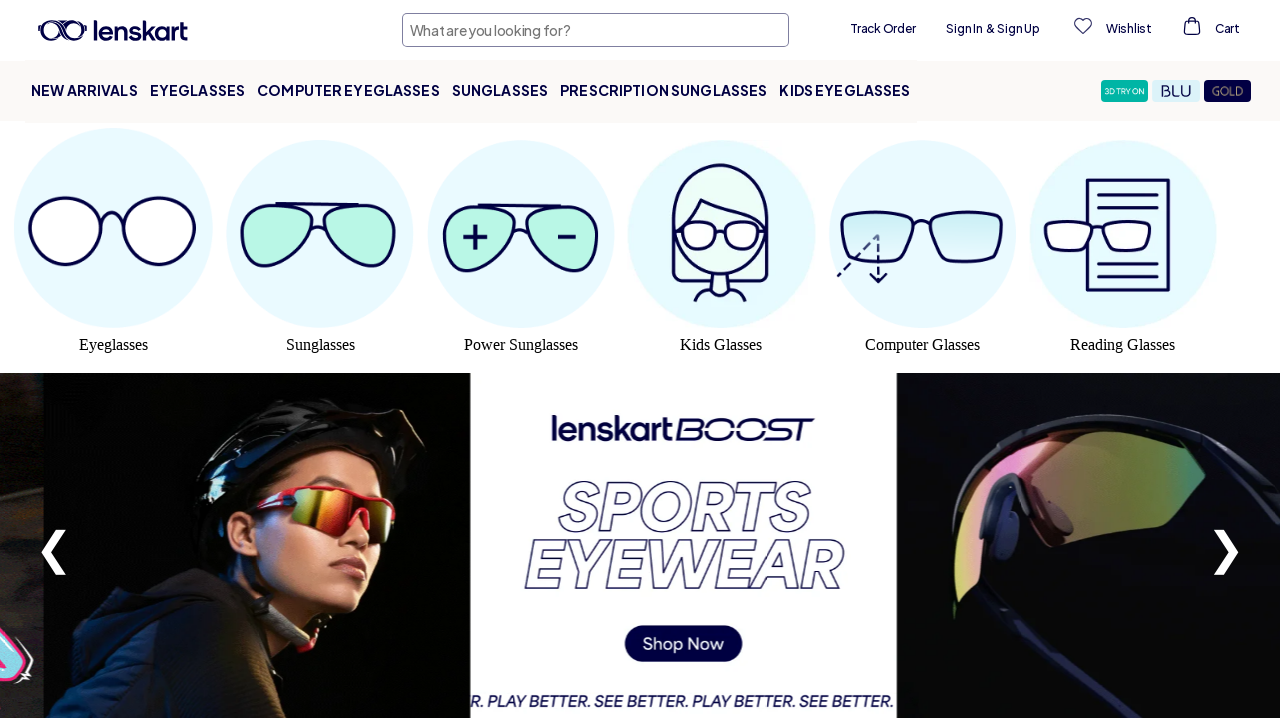

Entered 'vinith' into text input field using XPath locator on input[type='text']
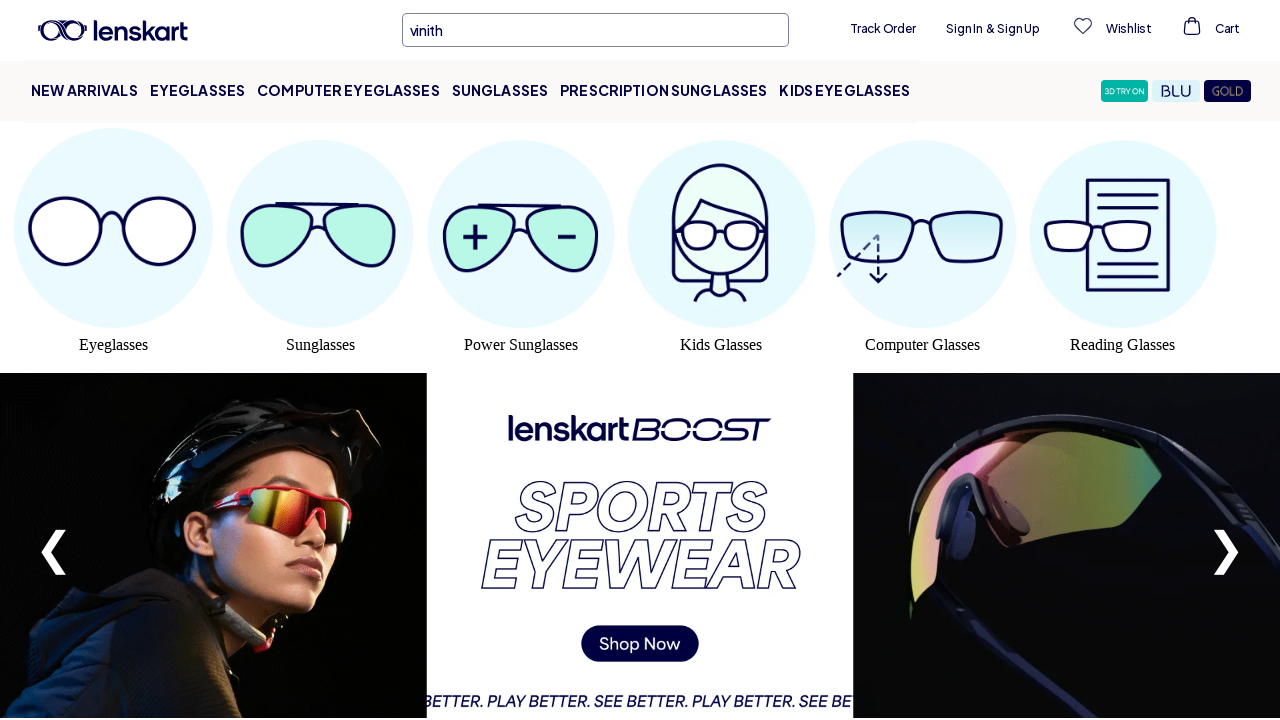

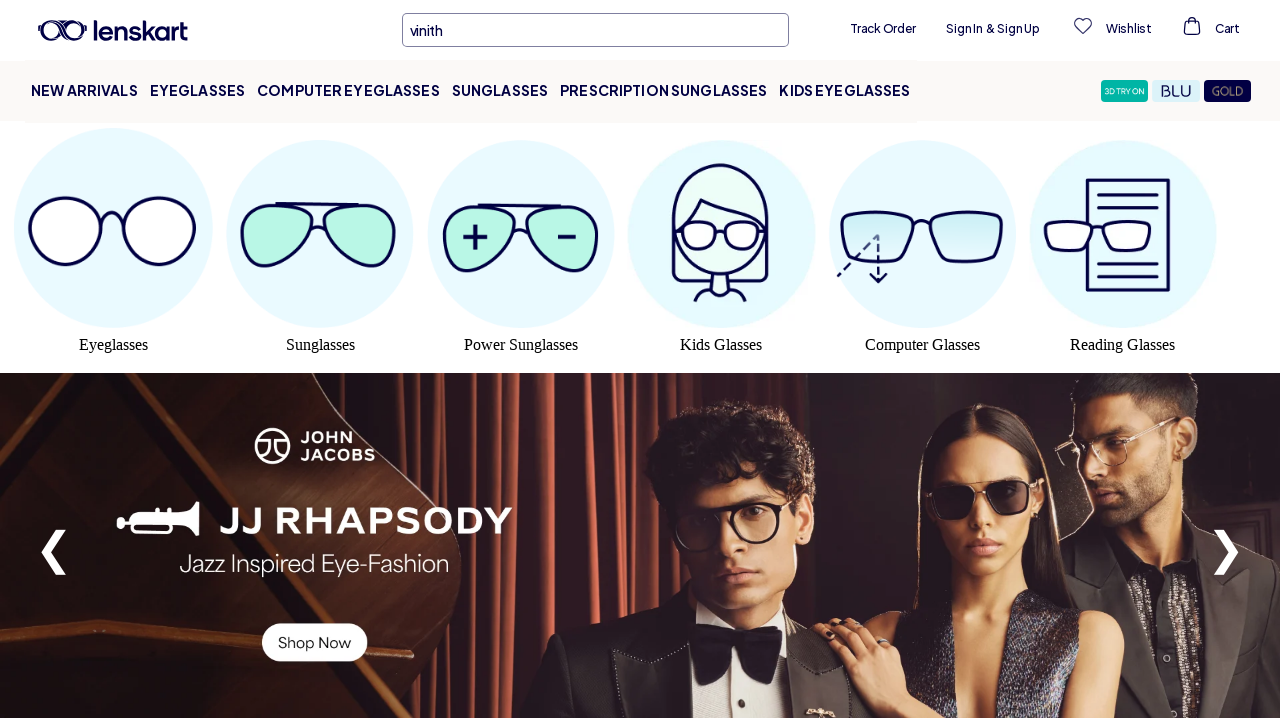